Navigates to team page and verifies the three author names

Starting URL: http://www.99-bottles-of-beer.net/

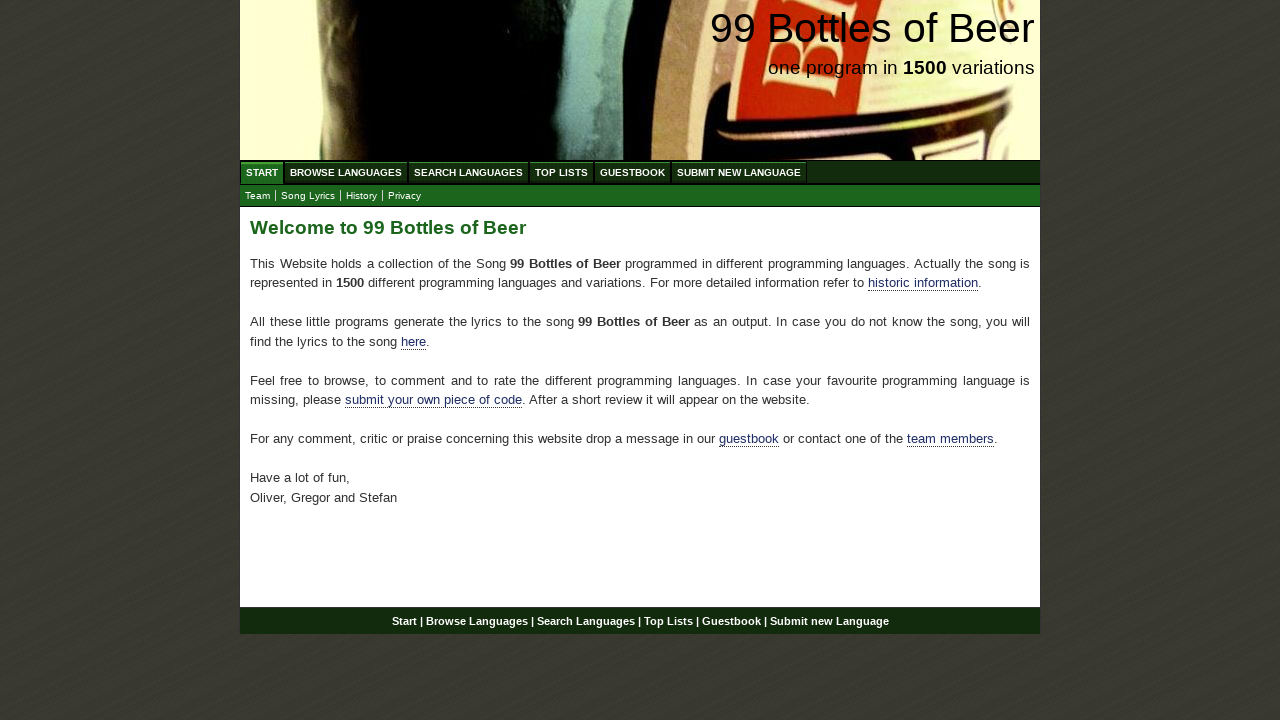

Clicked on Team link at (258, 196) on xpath=//a[@href='team.html']
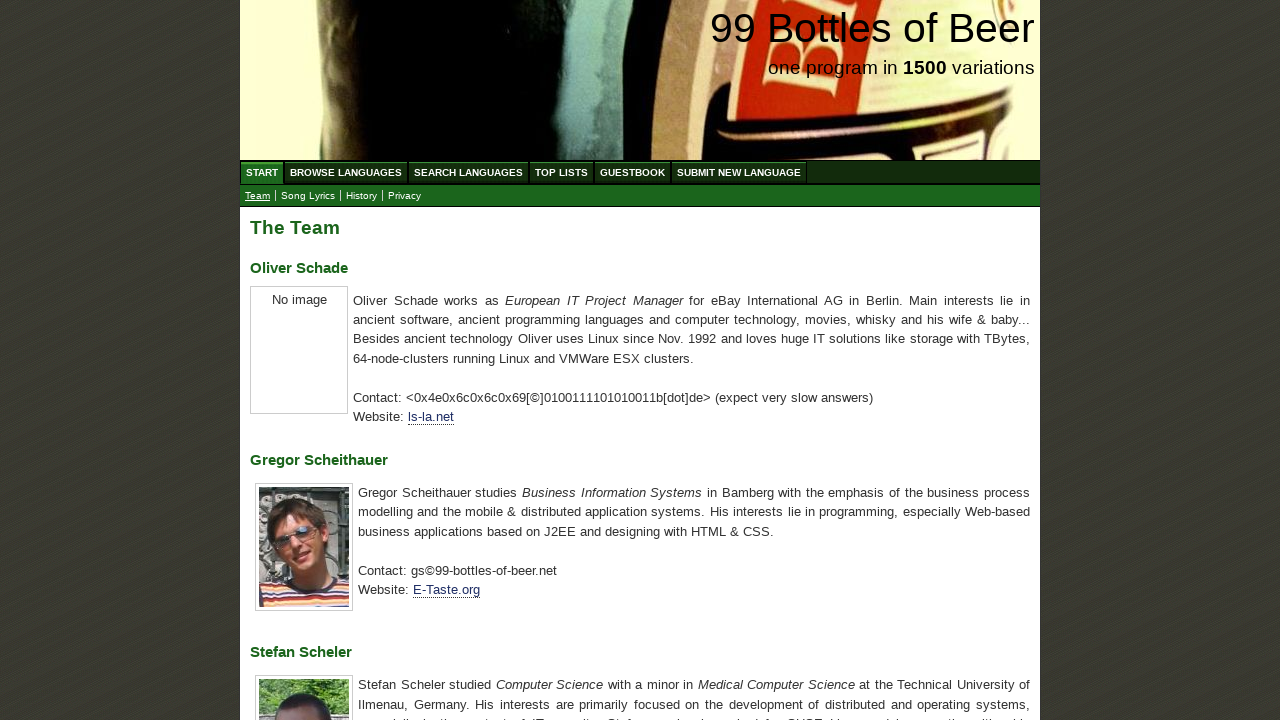

Located all h3 elements on team page
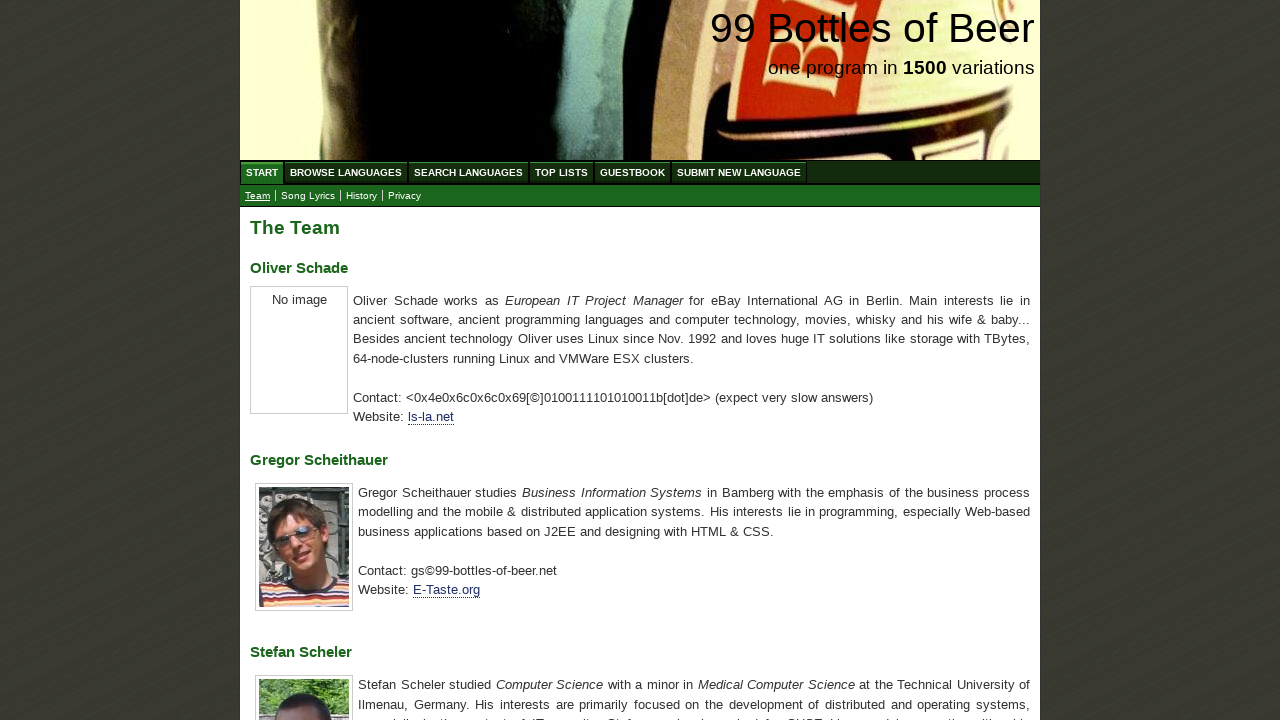

Extracted author names from h3 elements
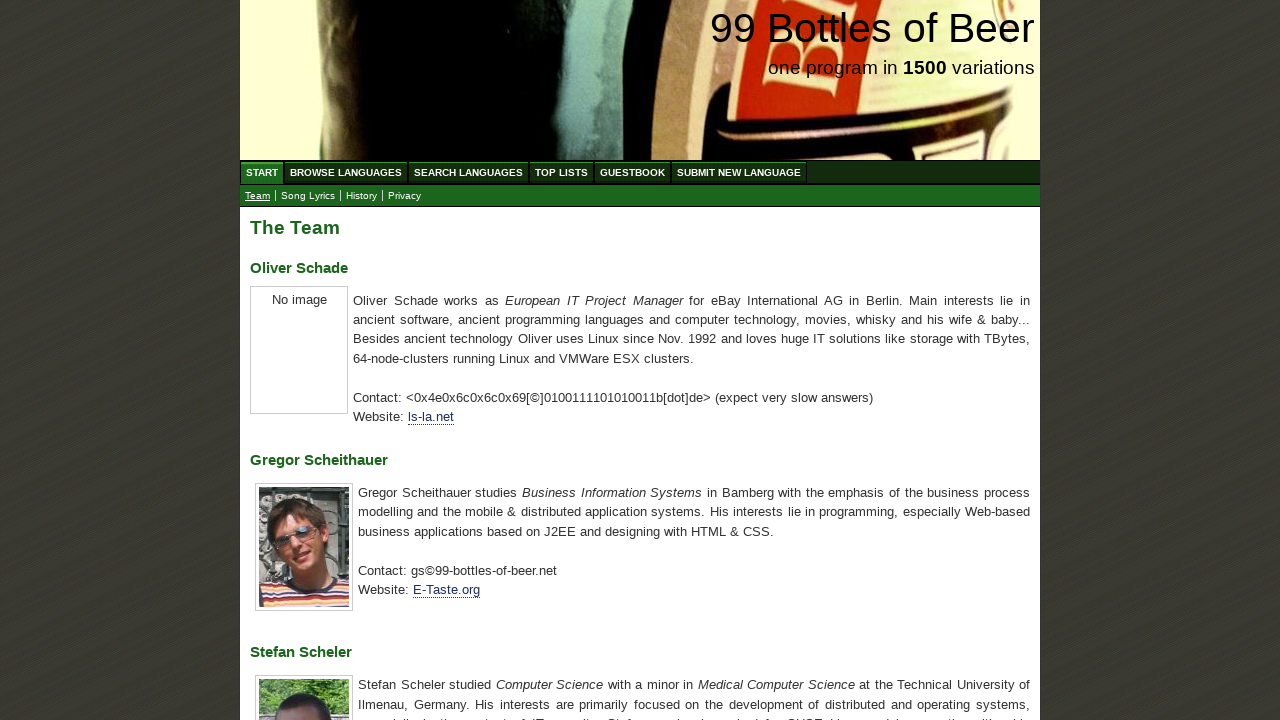

Verified three author names: Oliver Schade, Gregor Scheithauer, Stefan Scheler
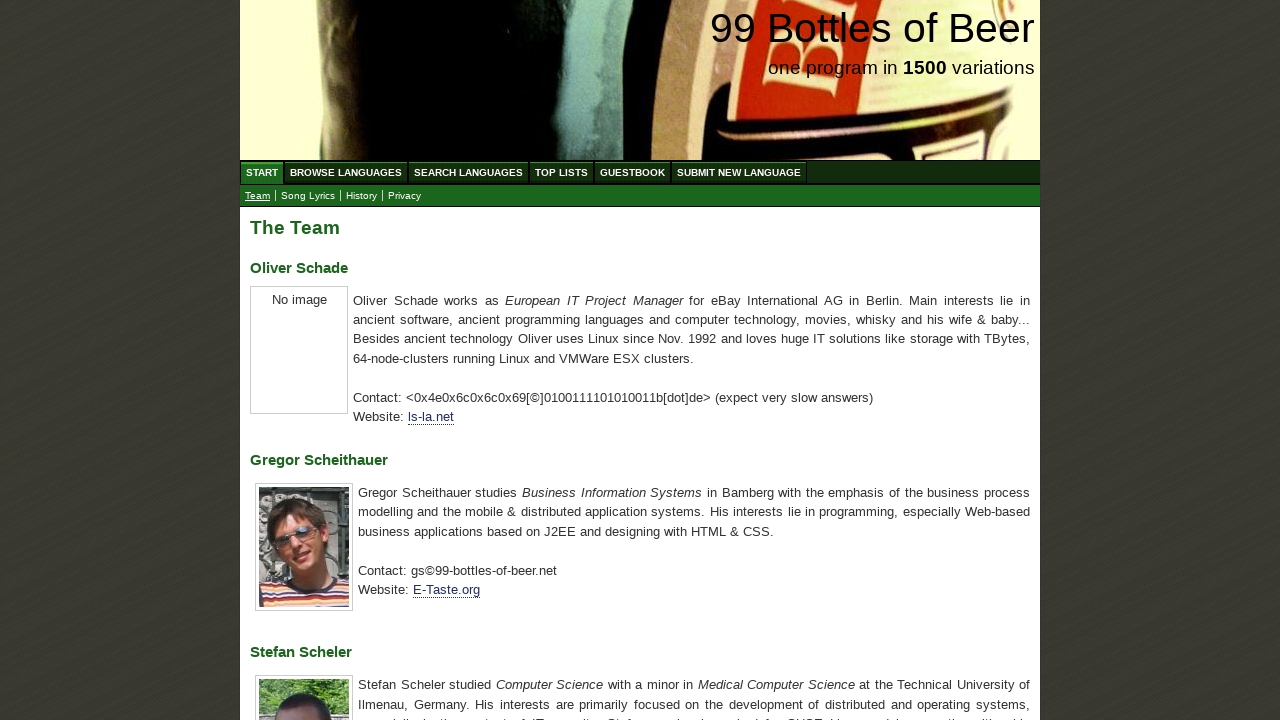

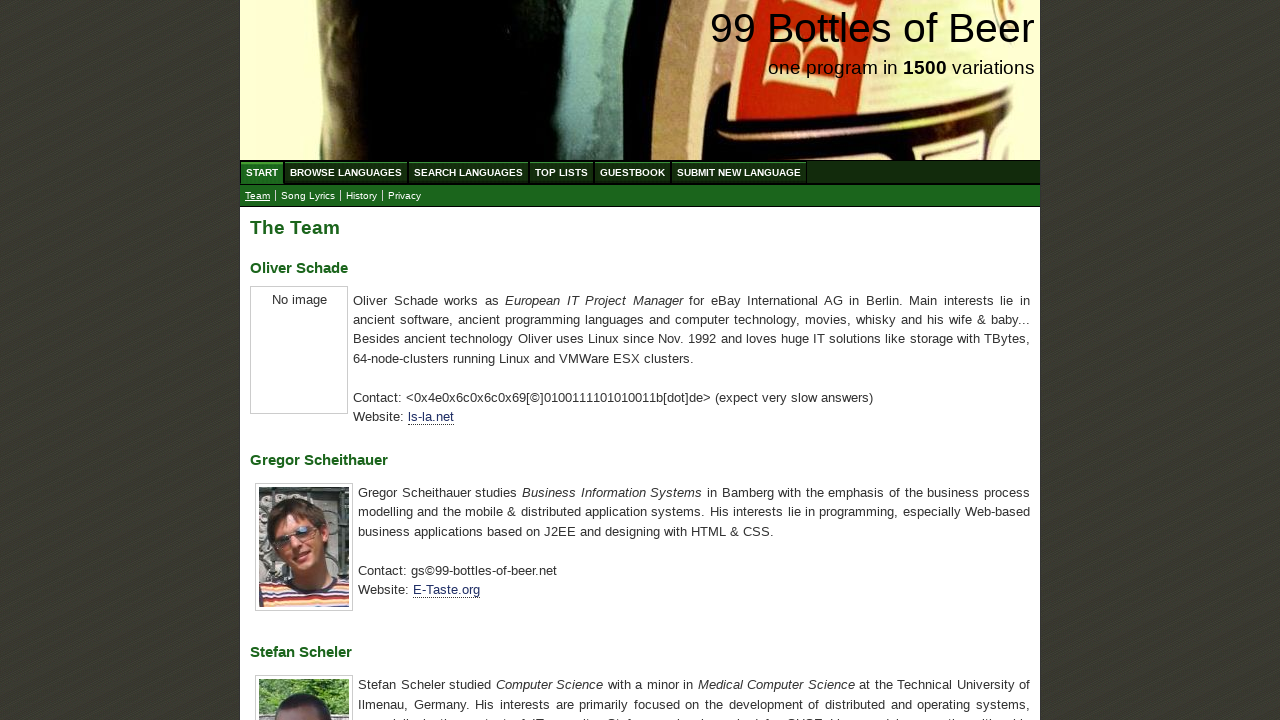